Tests that the complete all checkbox updates state when individual items are completed or cleared

Starting URL: https://demo.playwright.dev/todomvc

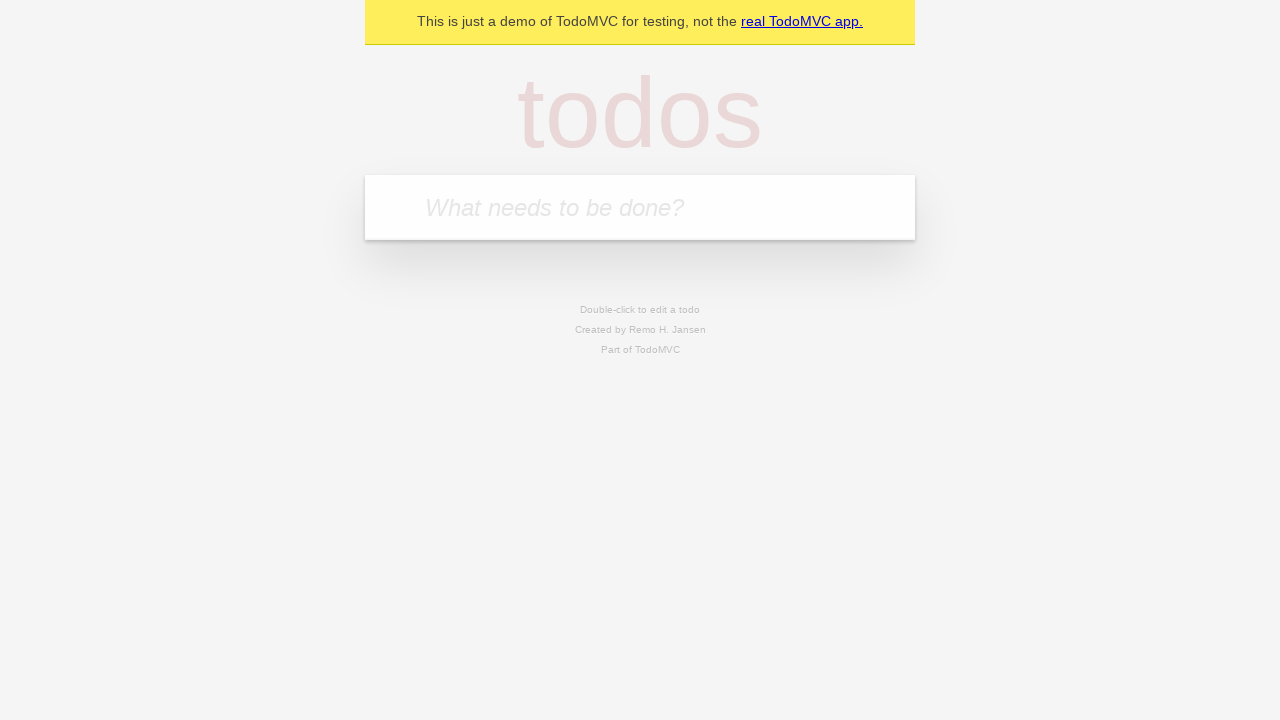

Filled new todo field with 'buy some cheese' on internal:attr=[placeholder="What needs to be done?"i]
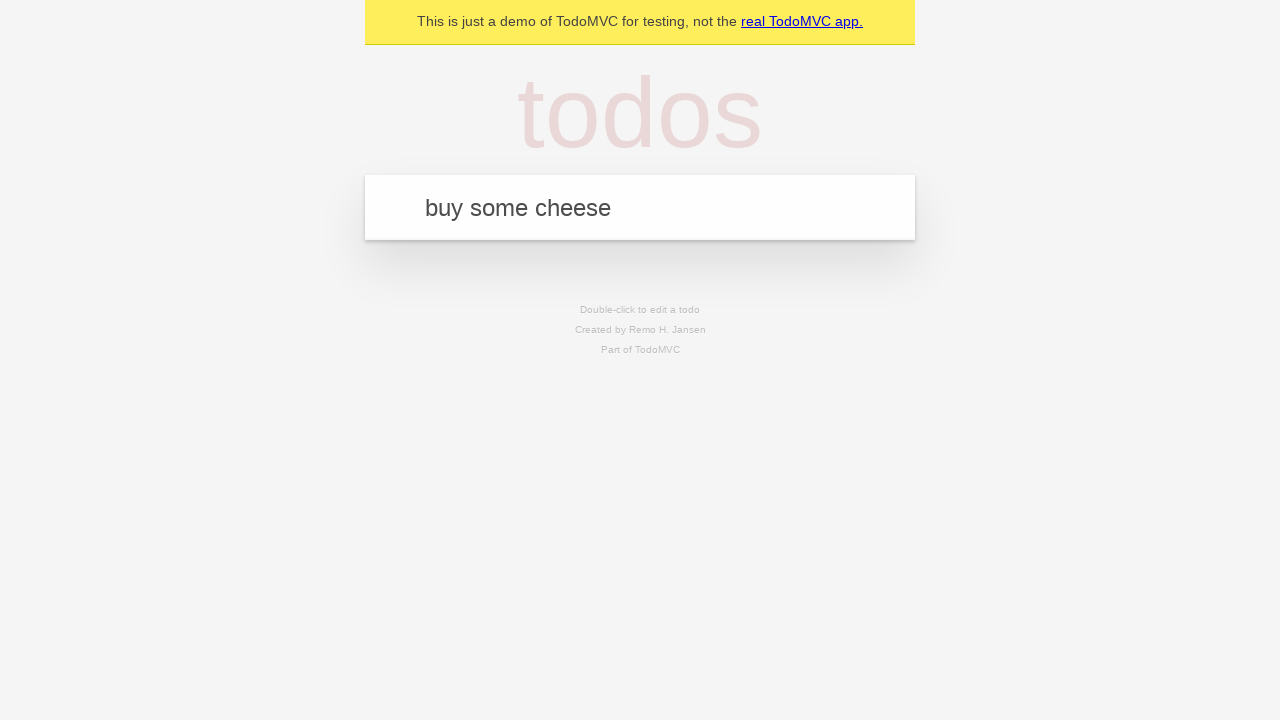

Pressed Enter to create todo 'buy some cheese' on internal:attr=[placeholder="What needs to be done?"i]
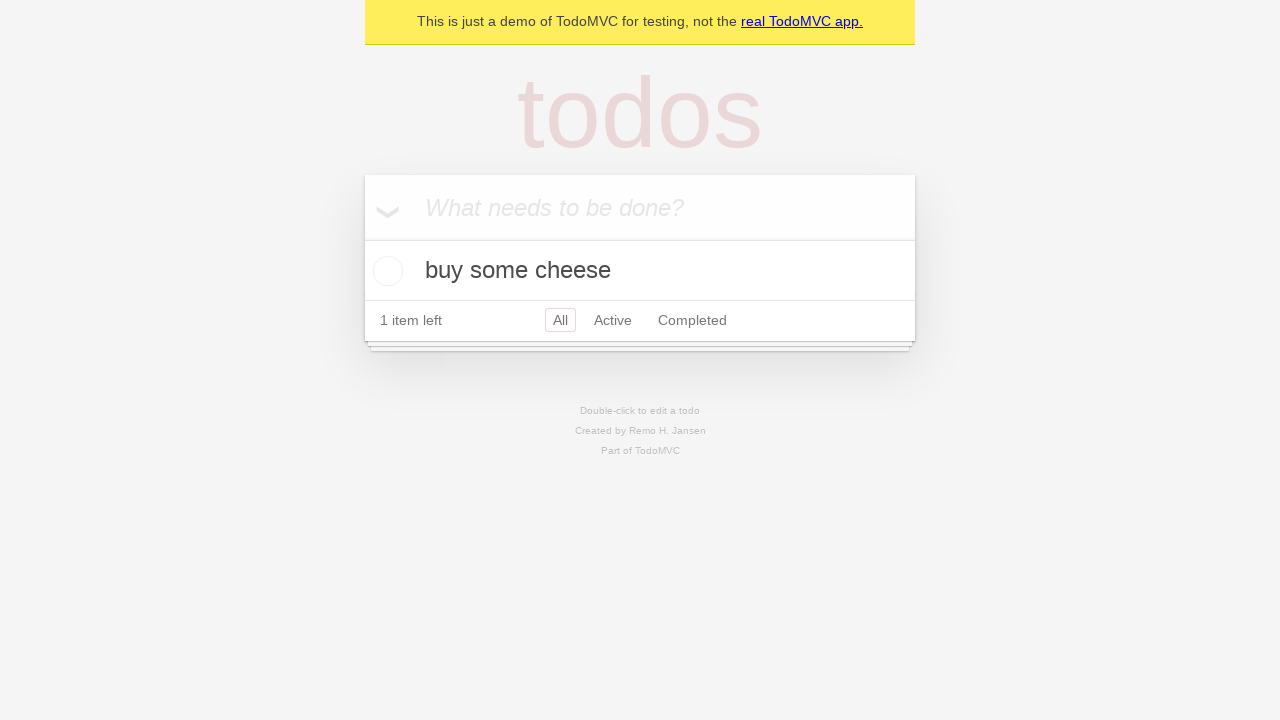

Filled new todo field with 'feed the cat' on internal:attr=[placeholder="What needs to be done?"i]
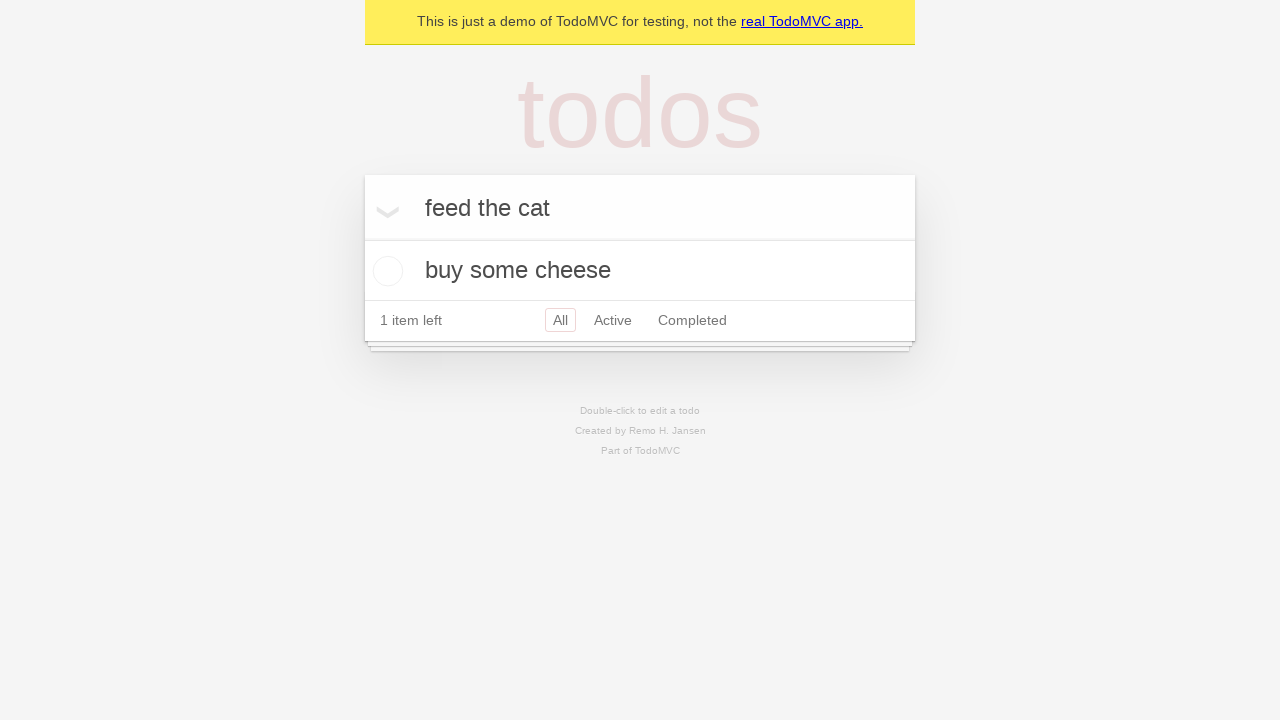

Pressed Enter to create todo 'feed the cat' on internal:attr=[placeholder="What needs to be done?"i]
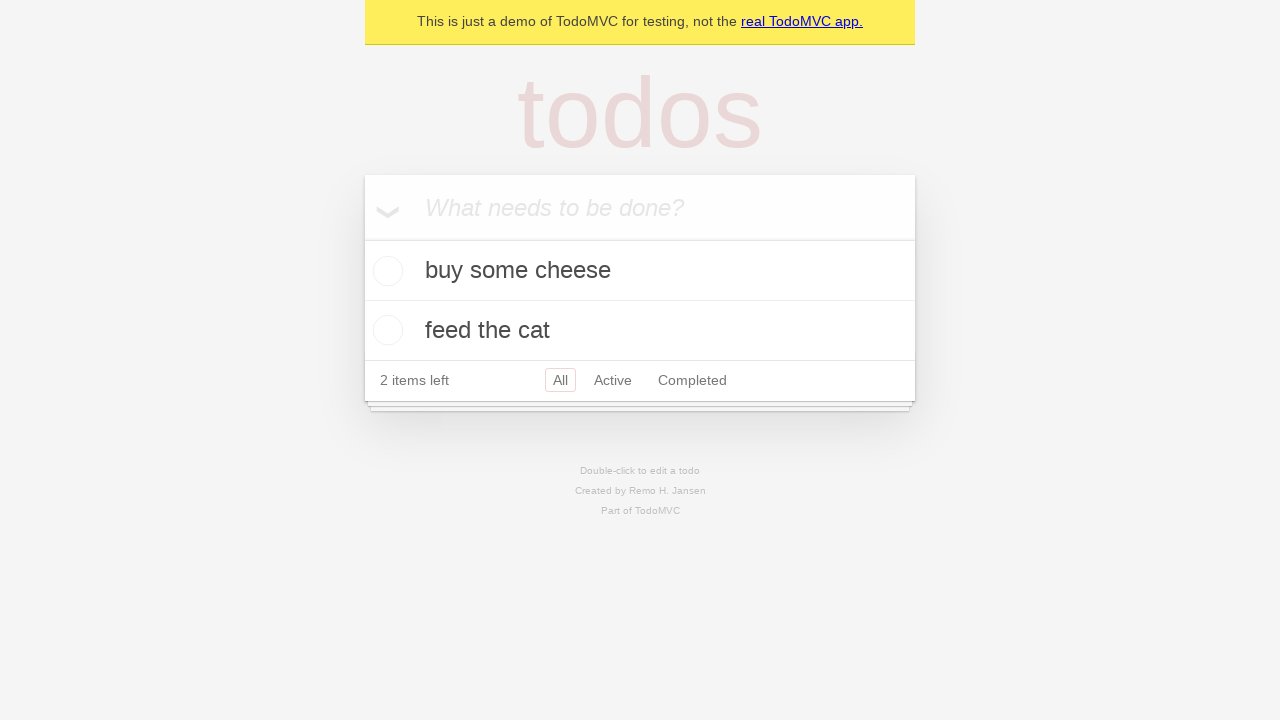

Filled new todo field with 'book a doctors appointment' on internal:attr=[placeholder="What needs to be done?"i]
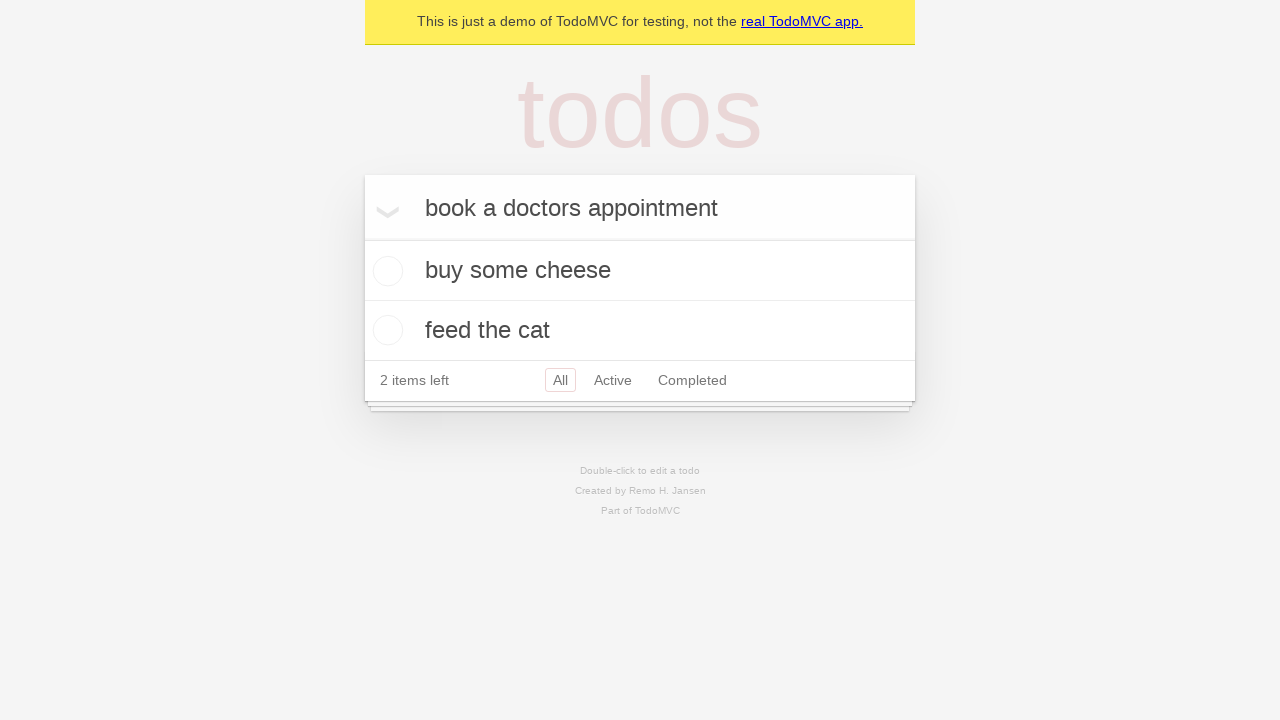

Pressed Enter to create todo 'book a doctors appointment' on internal:attr=[placeholder="What needs to be done?"i]
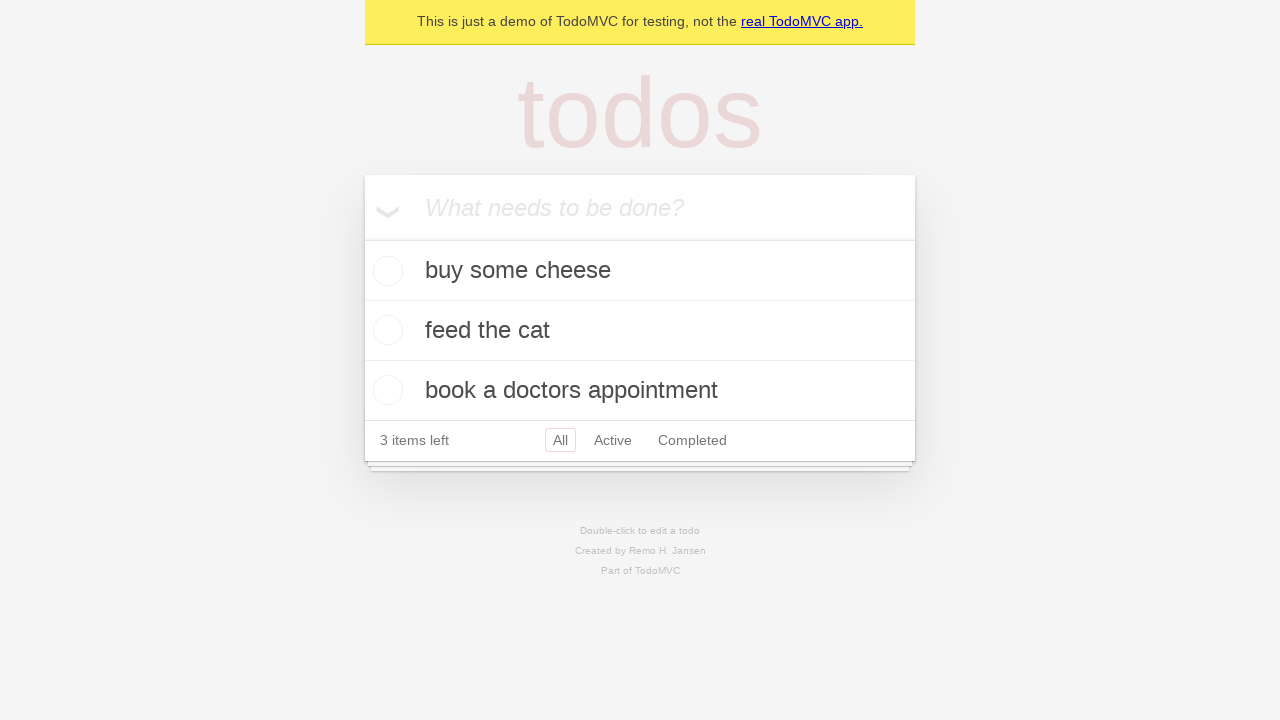

Waited for all 3 todo items to be created
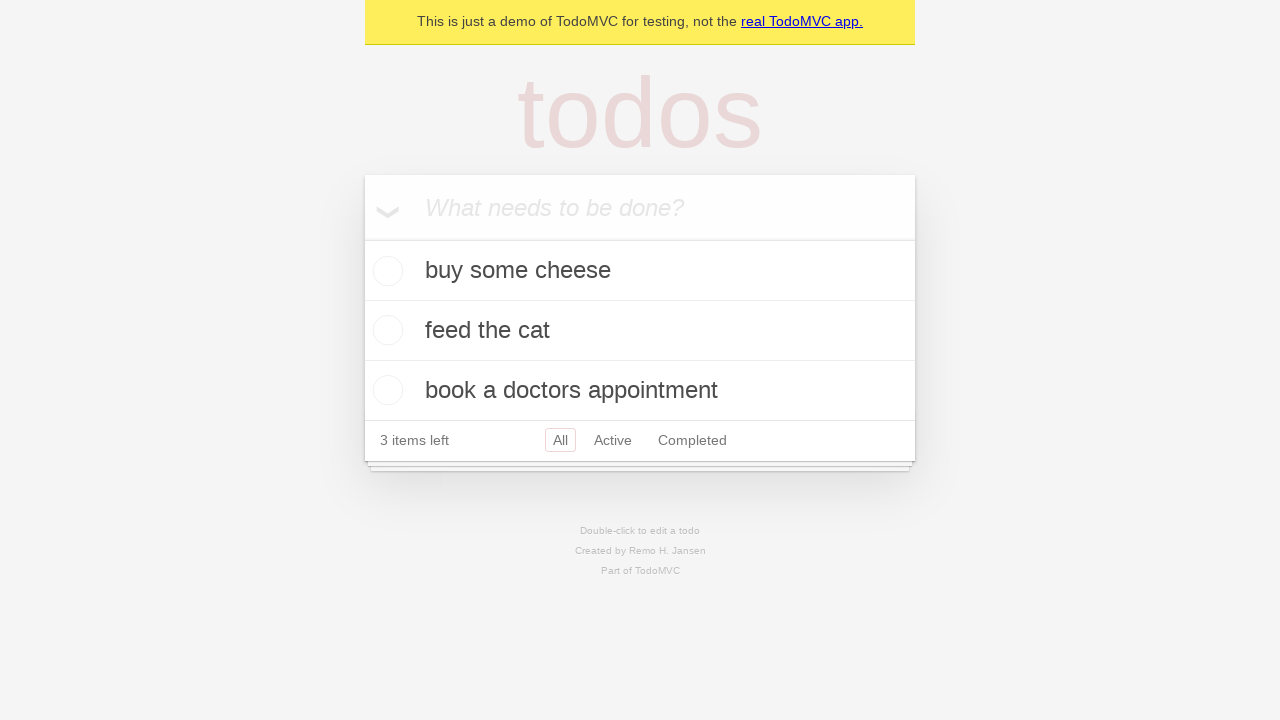

Checked 'Mark all as complete' checkbox at (362, 238) on internal:label="Mark all as complete"i
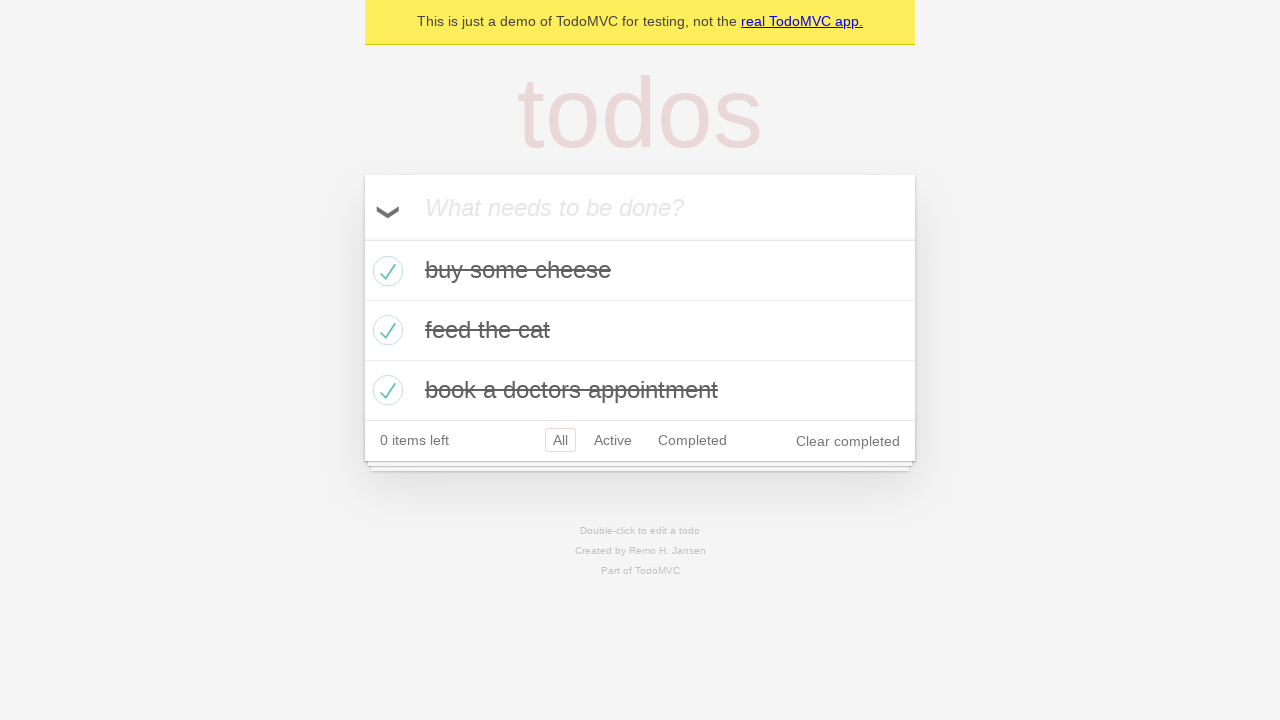

Unchecked the first todo item at (385, 271) on internal:testid=[data-testid="todo-item"s] >> nth=0 >> internal:role=checkbox
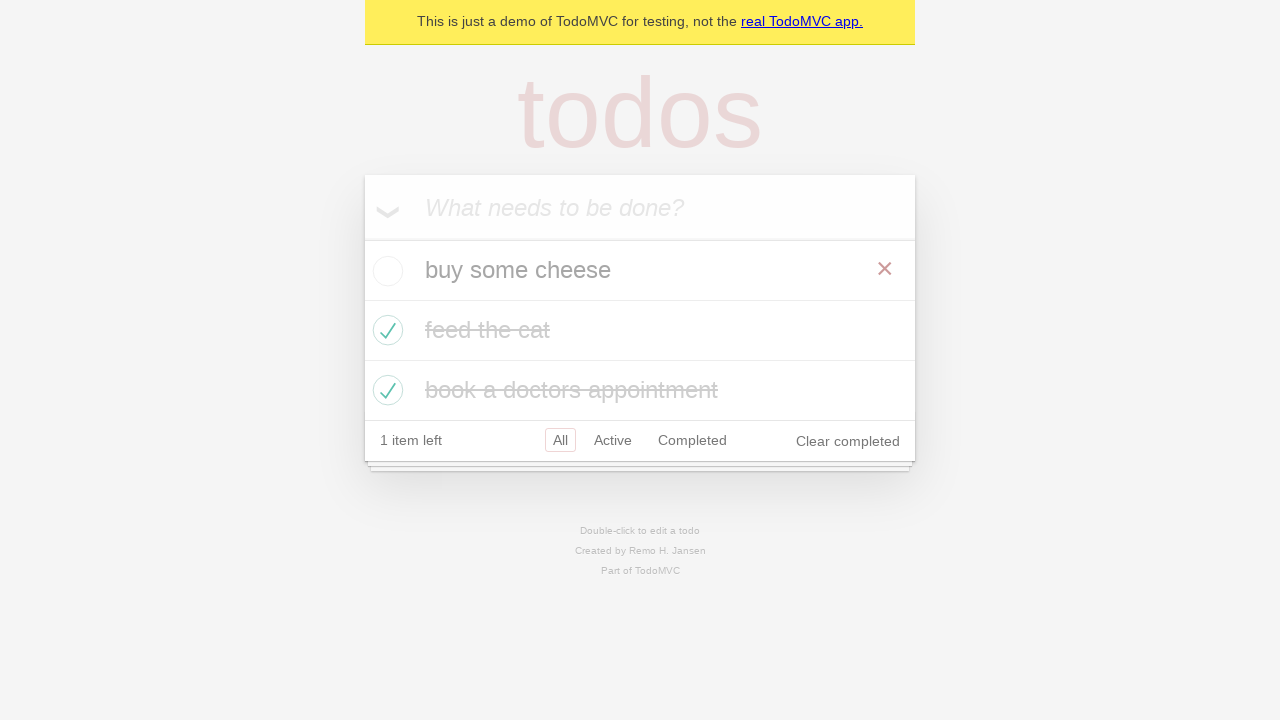

Checked the first todo item again at (385, 271) on internal:testid=[data-testid="todo-item"s] >> nth=0 >> internal:role=checkbox
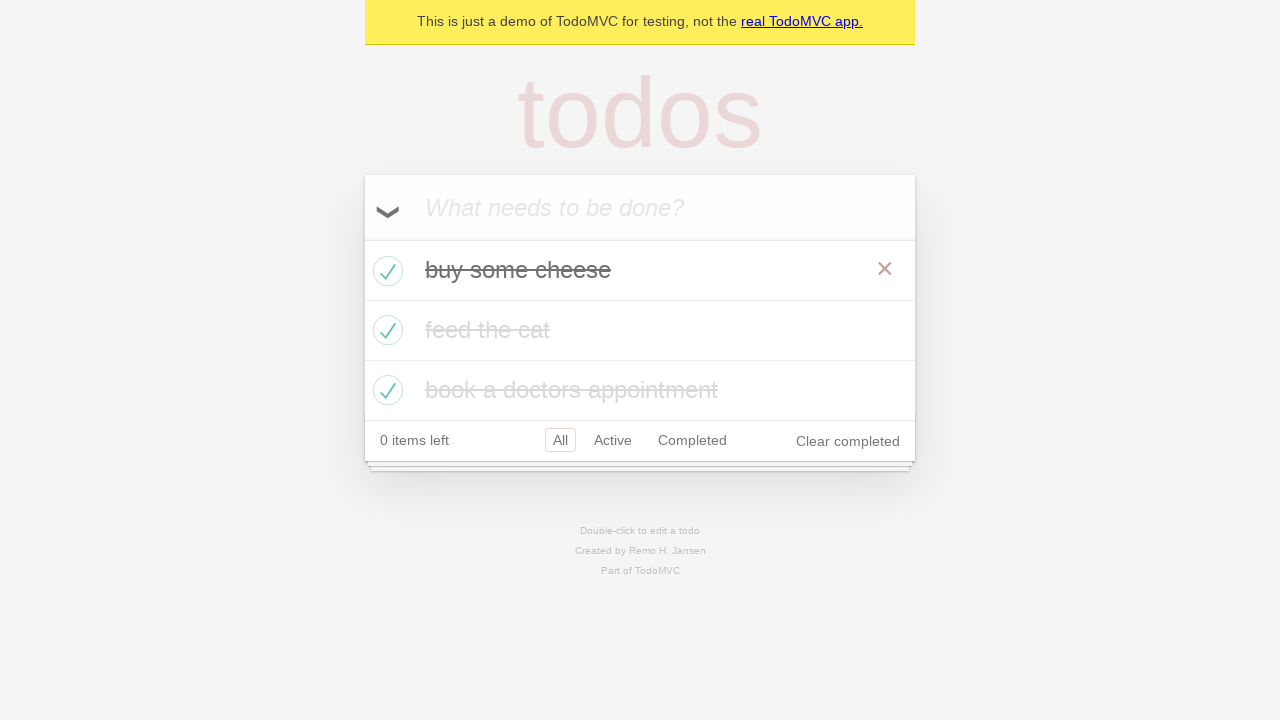

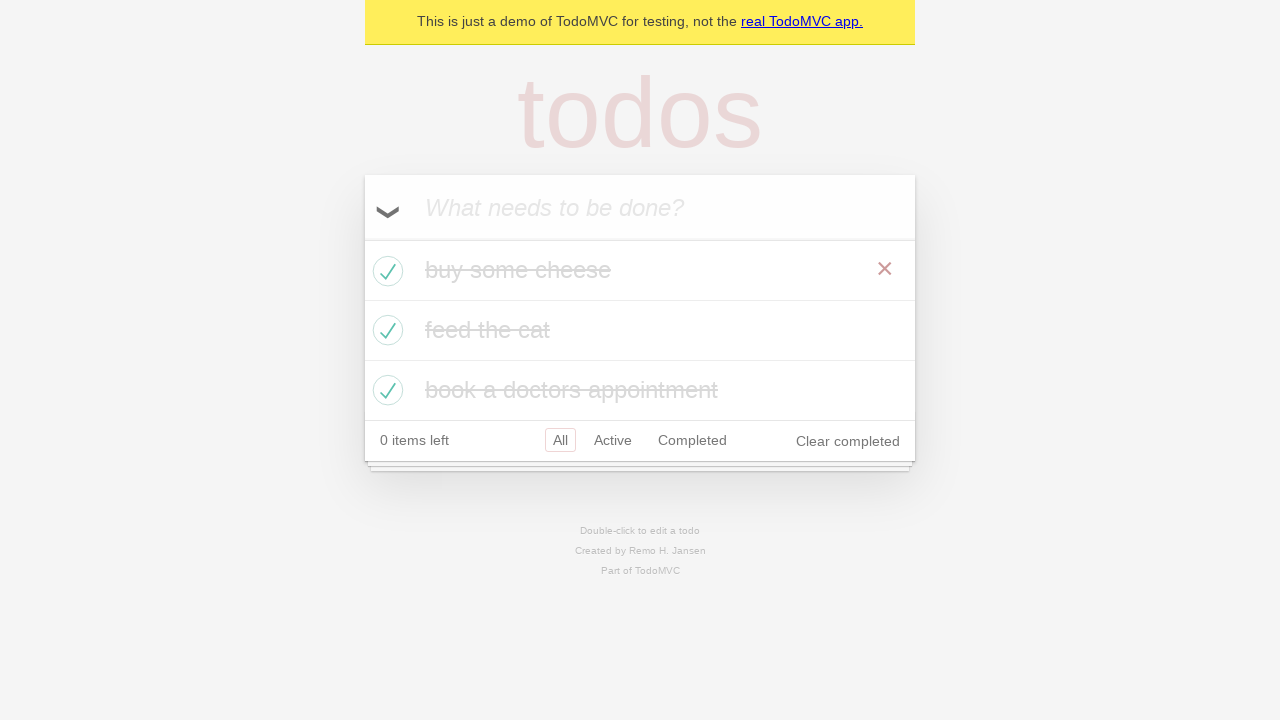